Tests adding multiple products (Cucumber, Tomato, Brinjal) to cart by iterating through product list, then verifies cart contains 3 items

Starting URL: https://rahulshettyacademy.com/seleniumPractise

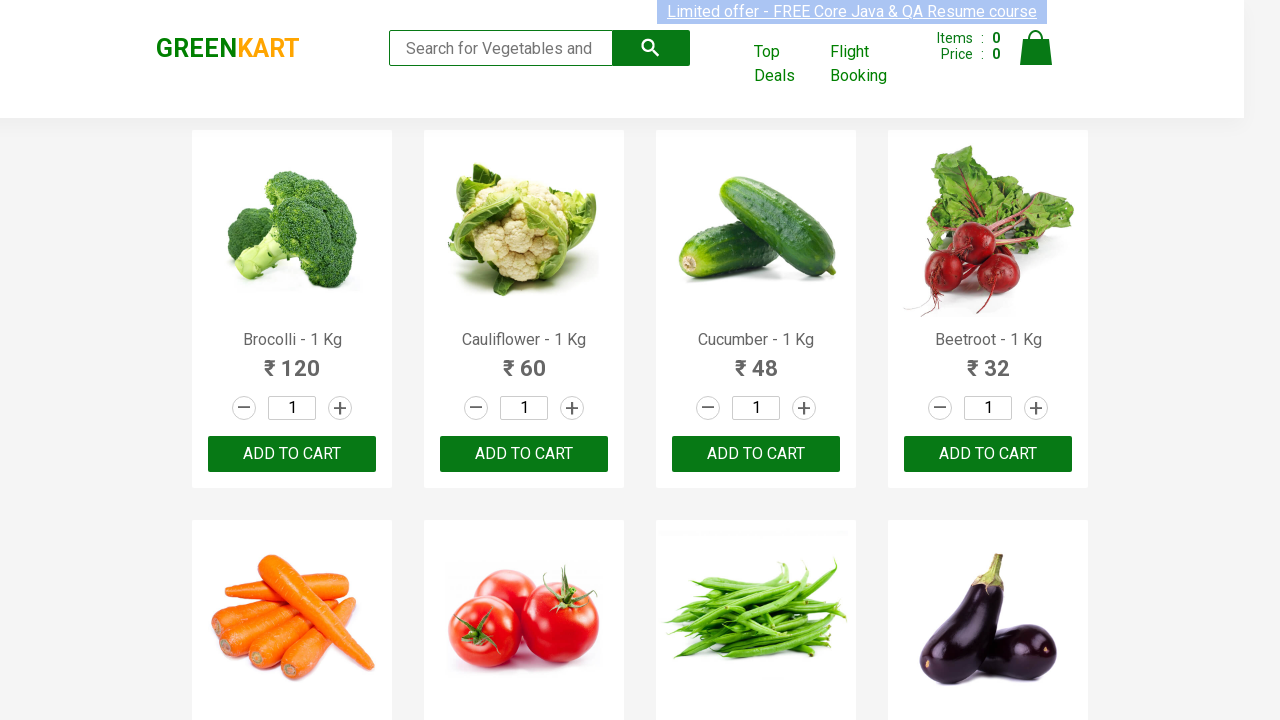

Retrieved all product name elements from the page
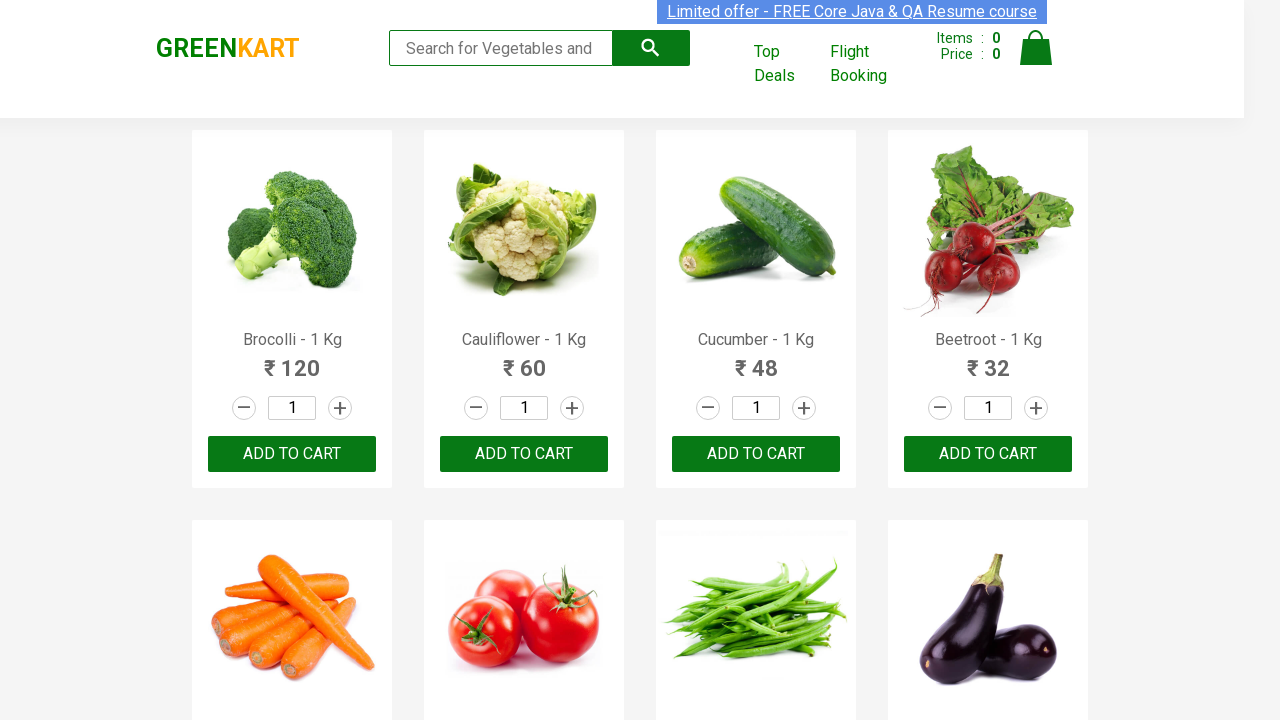

Retrieved all add to cart buttons from the page
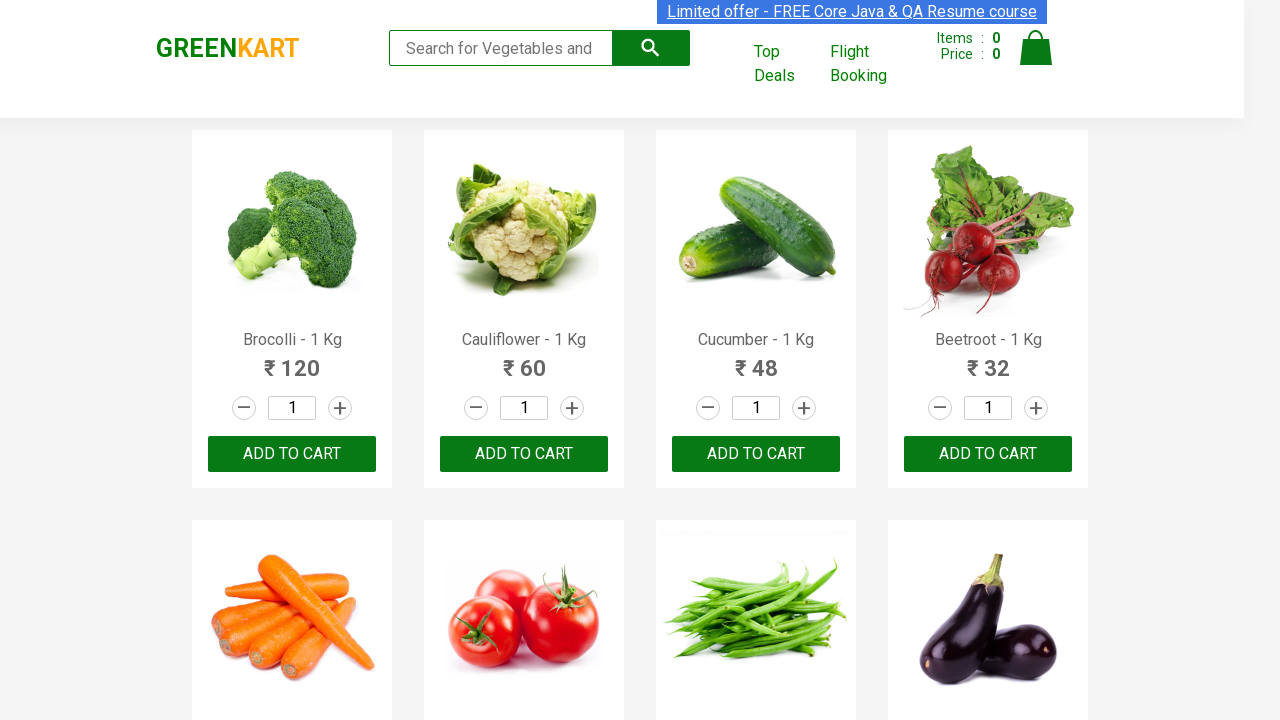

Clicked add to cart button for Cucumber at (756, 454) on div.products button >> nth=2
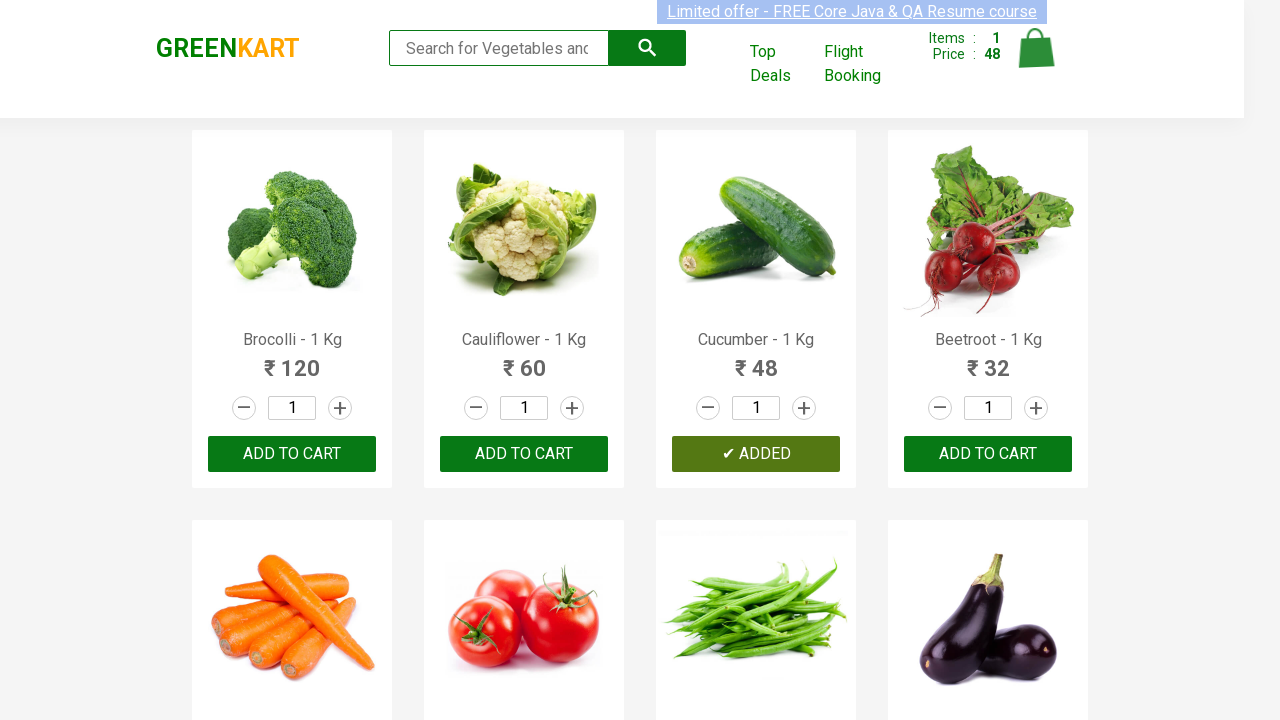

Clicked add to cart button for Tomato at (524, 360) on div.products button >> nth=5
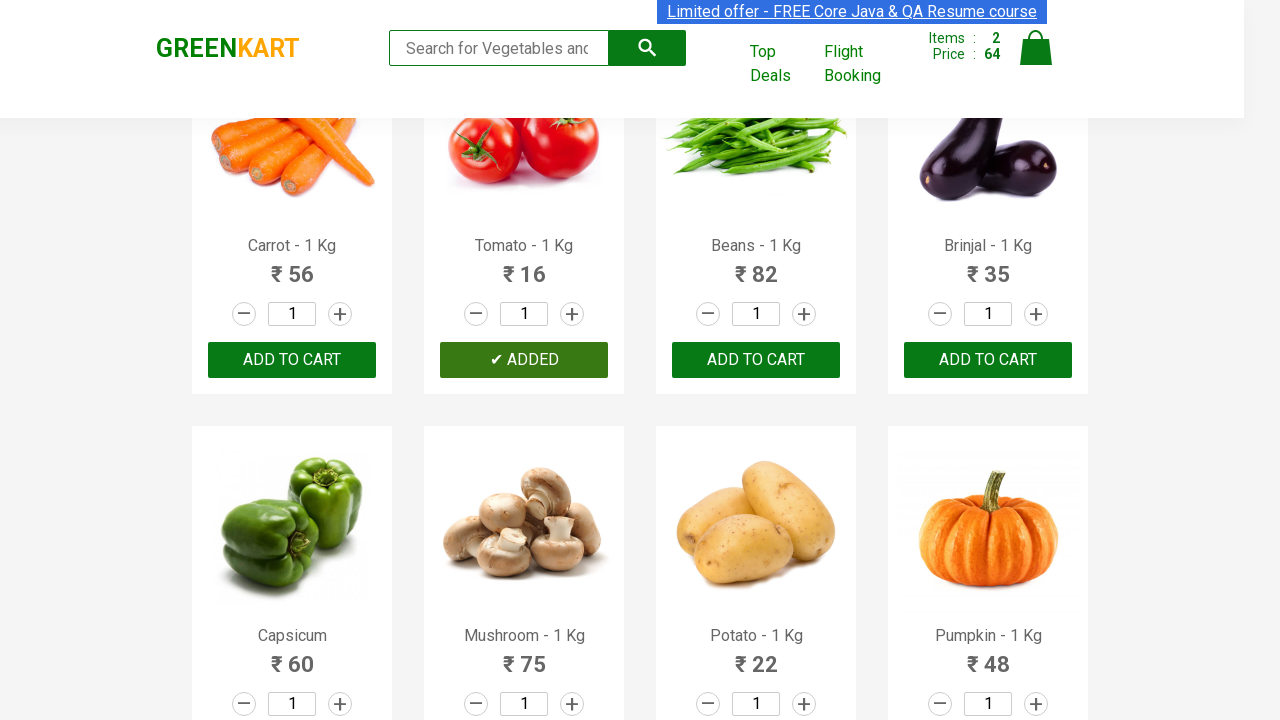

Clicked add to cart button for Brinjal at (988, 360) on div.products button >> nth=7
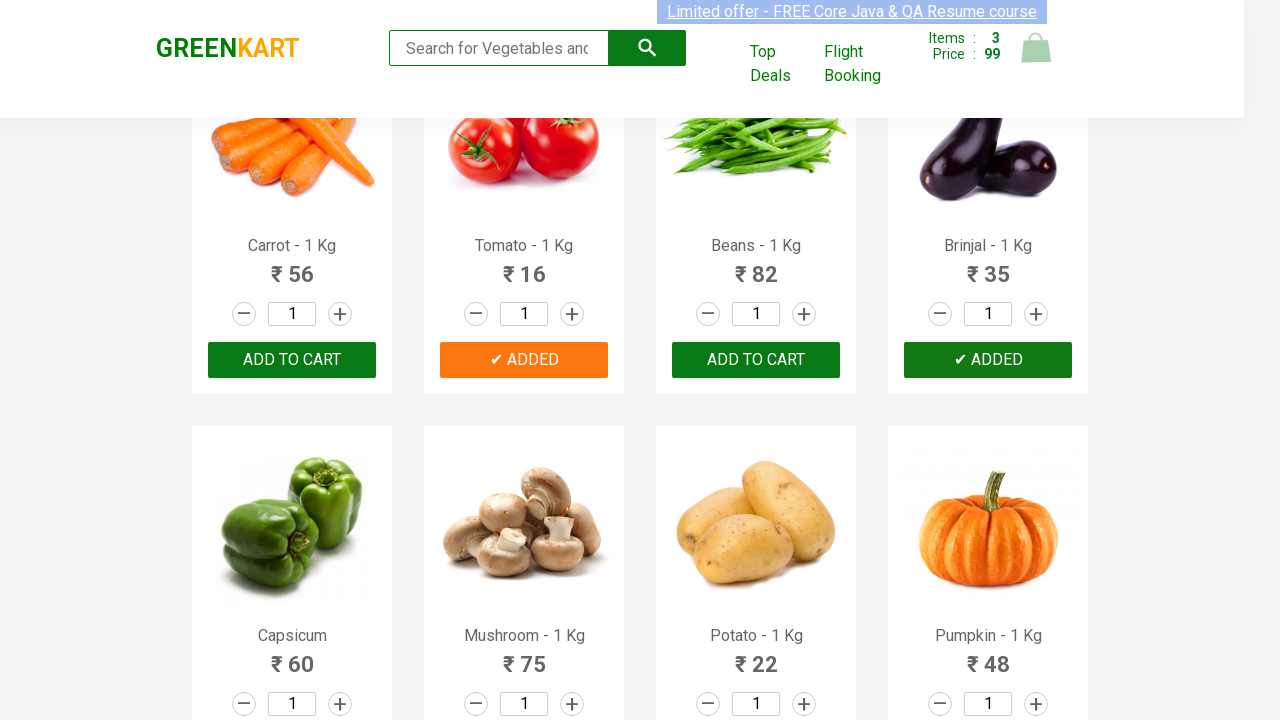

Clicked cart icon to view cart at (1036, 48) on a.cart-icon img
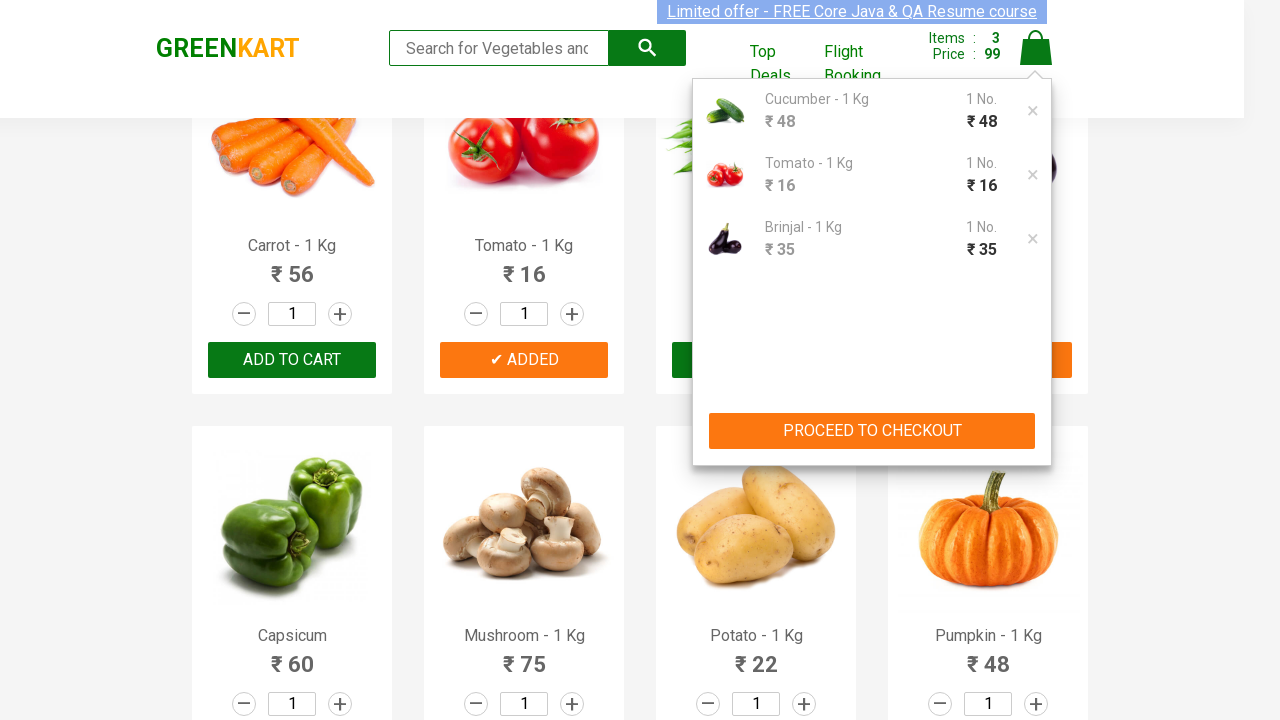

Cart items loaded and became visible
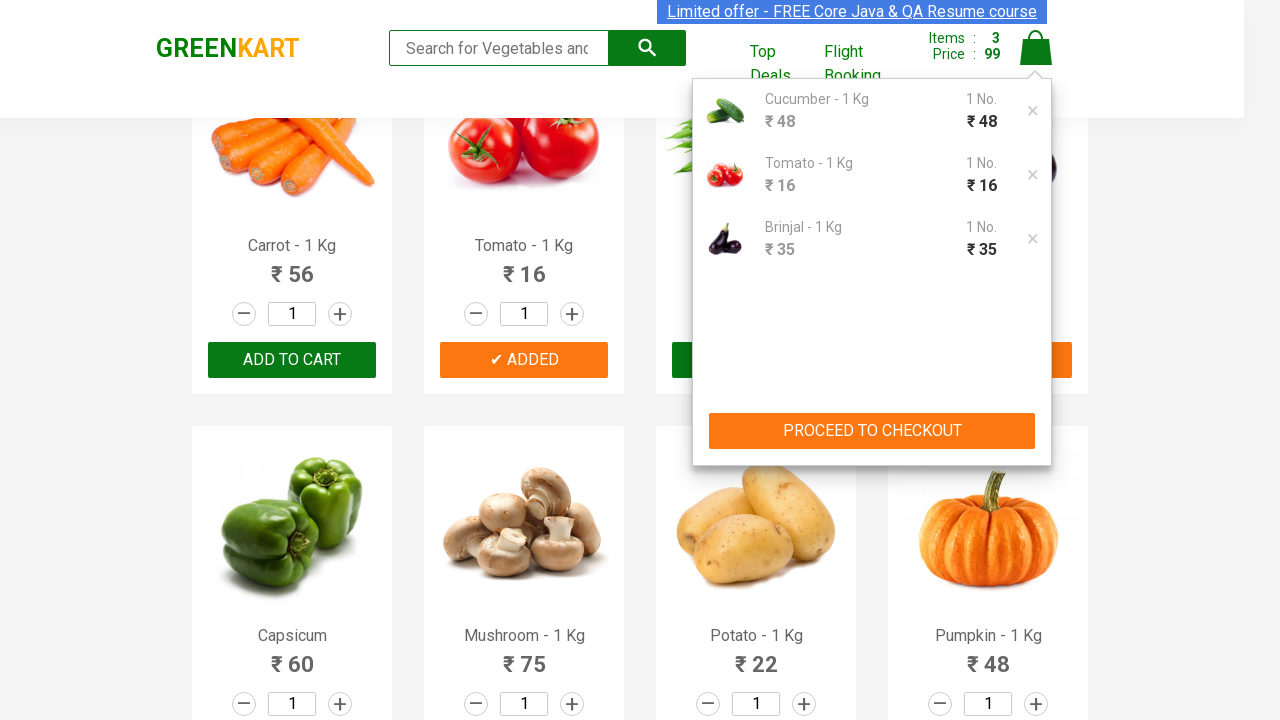

Counted cart items: 3 items found
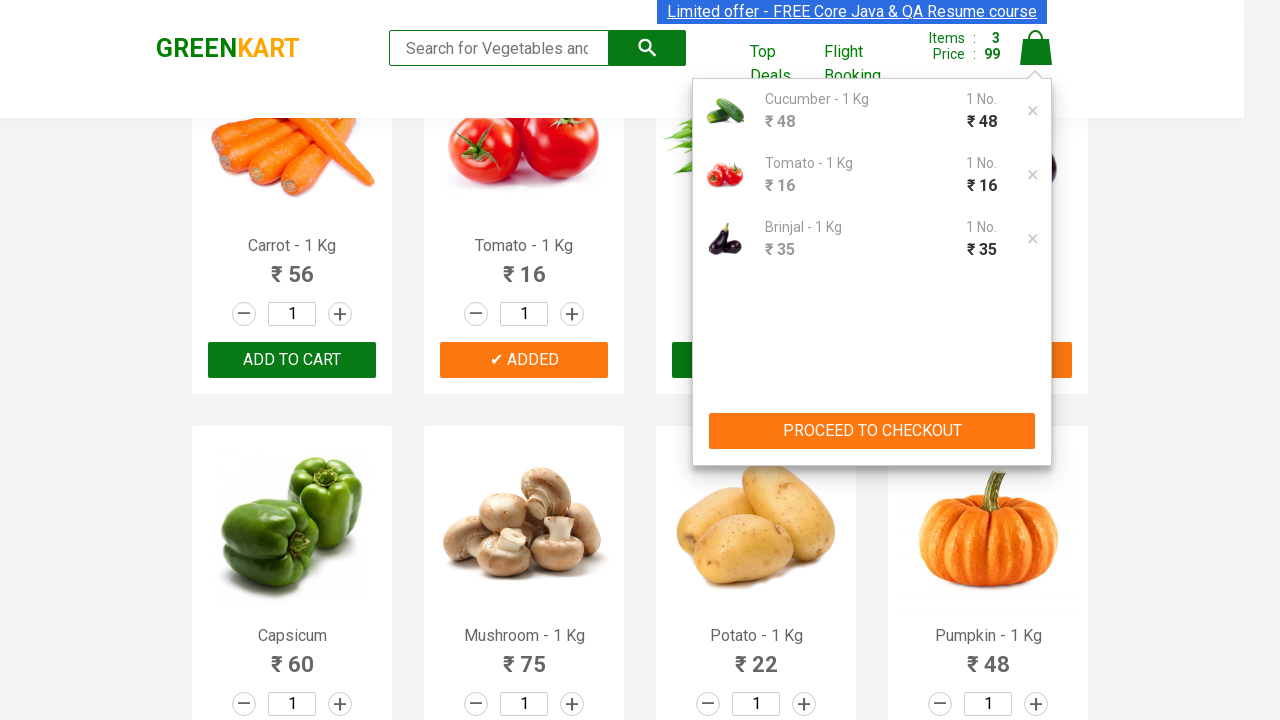

Verified cart contains exactly 3 items as expected
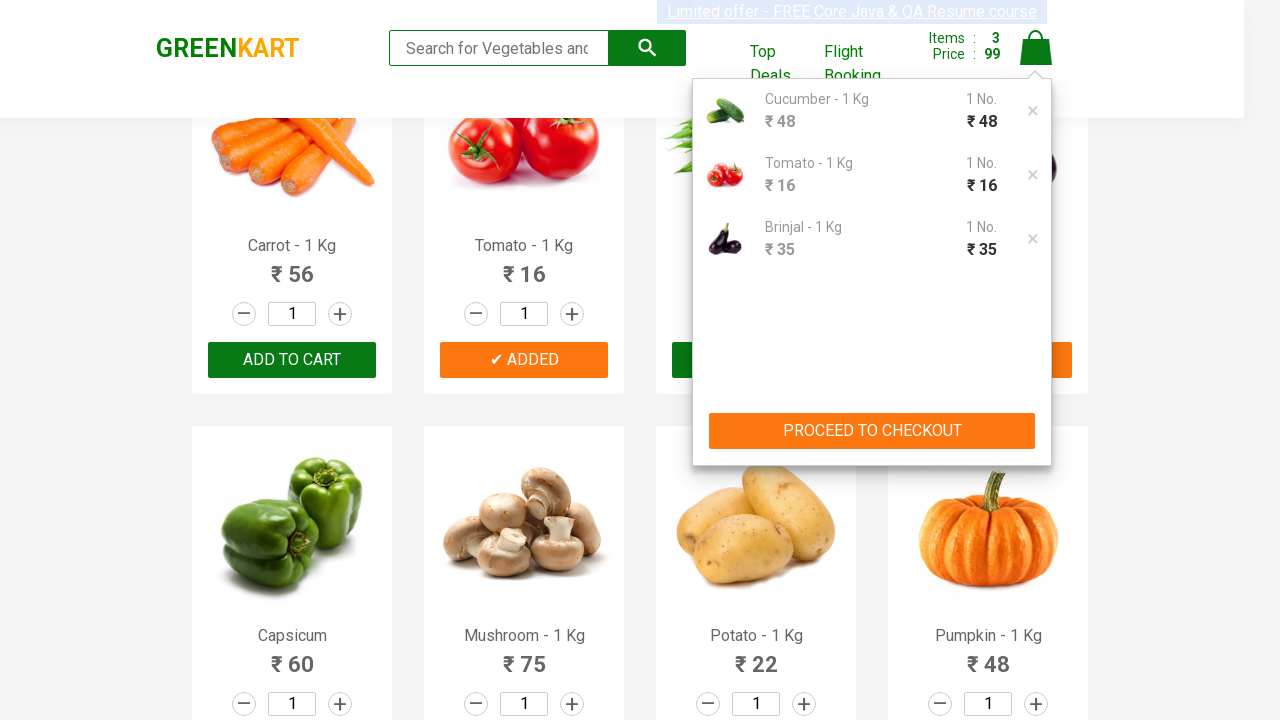

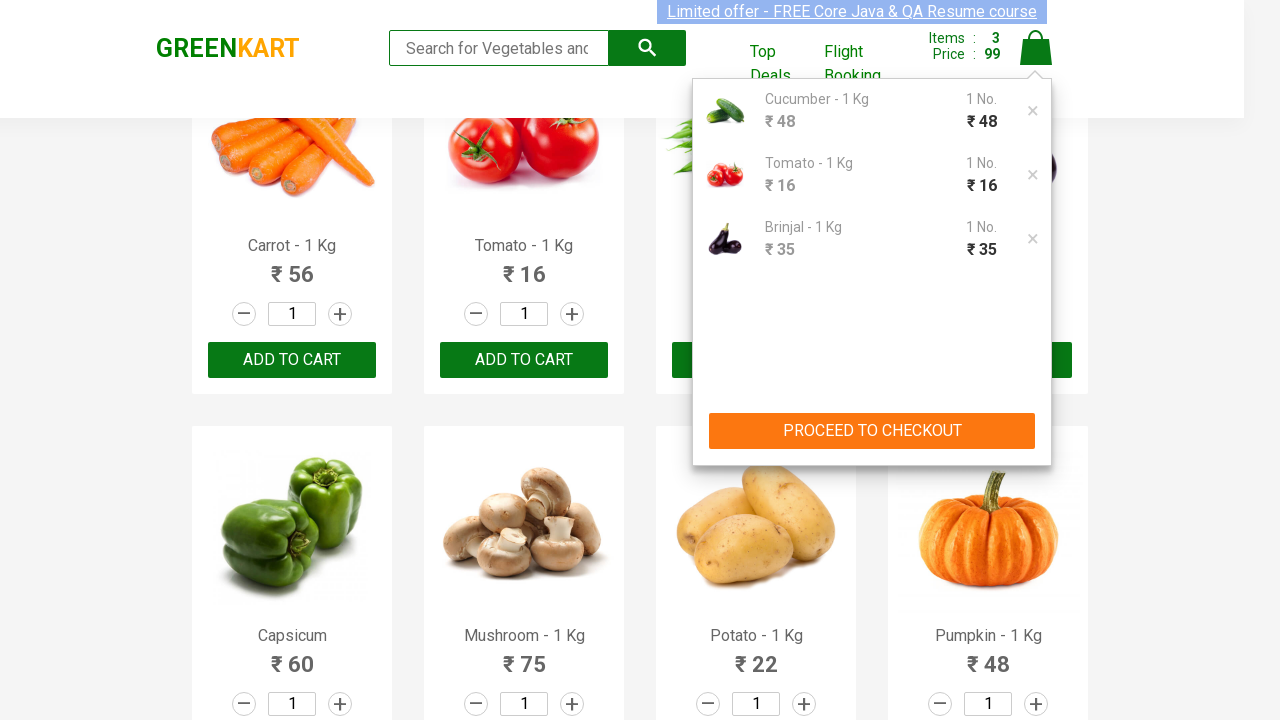